Tests drag and drop functionality on jQuery UI demo site by navigating to the droppable section, switching to iframe, and performing drag and drop action

Starting URL: https://jqueryui.com/draggable/

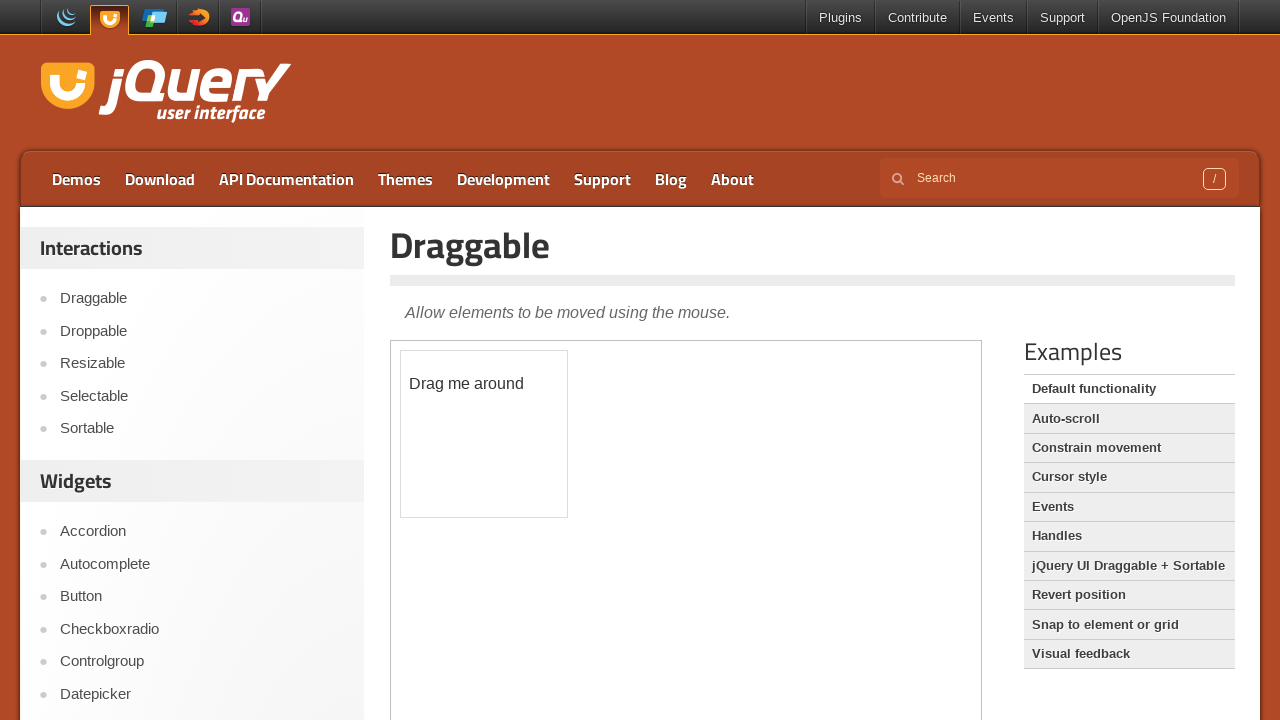

Clicked on Droppable link to navigate to drag and drop demo at (202, 331) on a:text('Droppable')
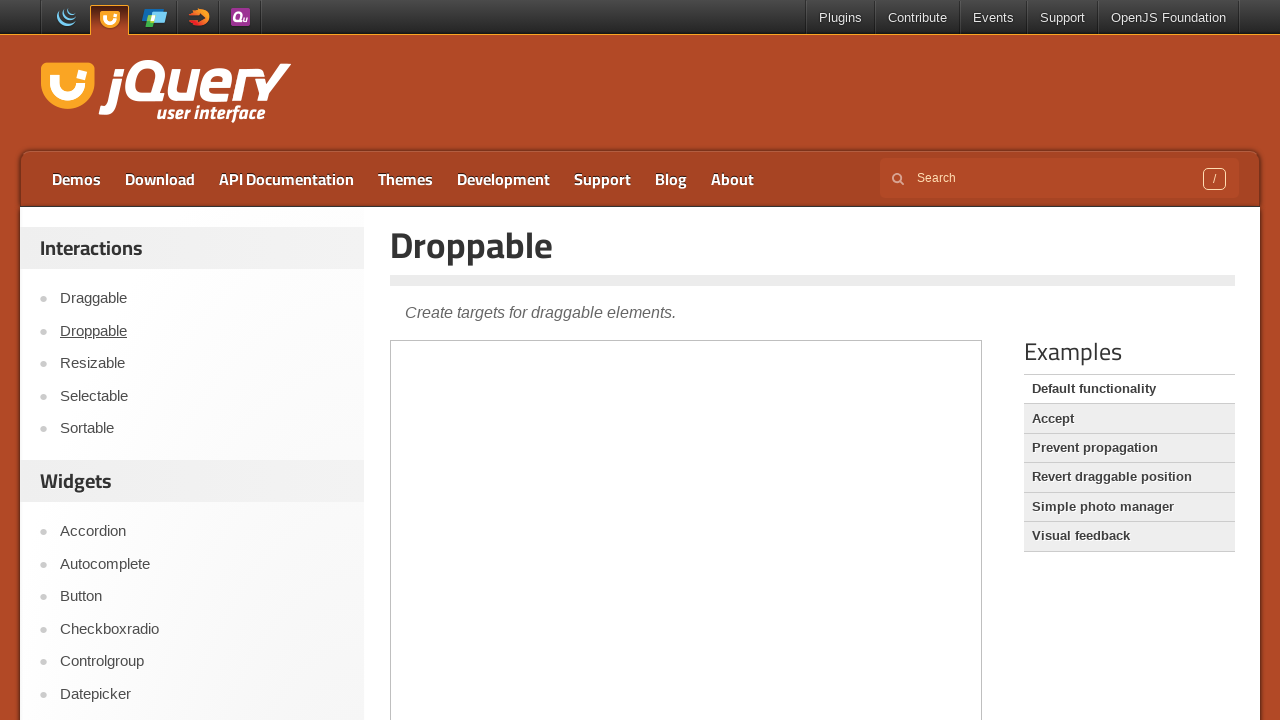

Located iframe with demo-frame class
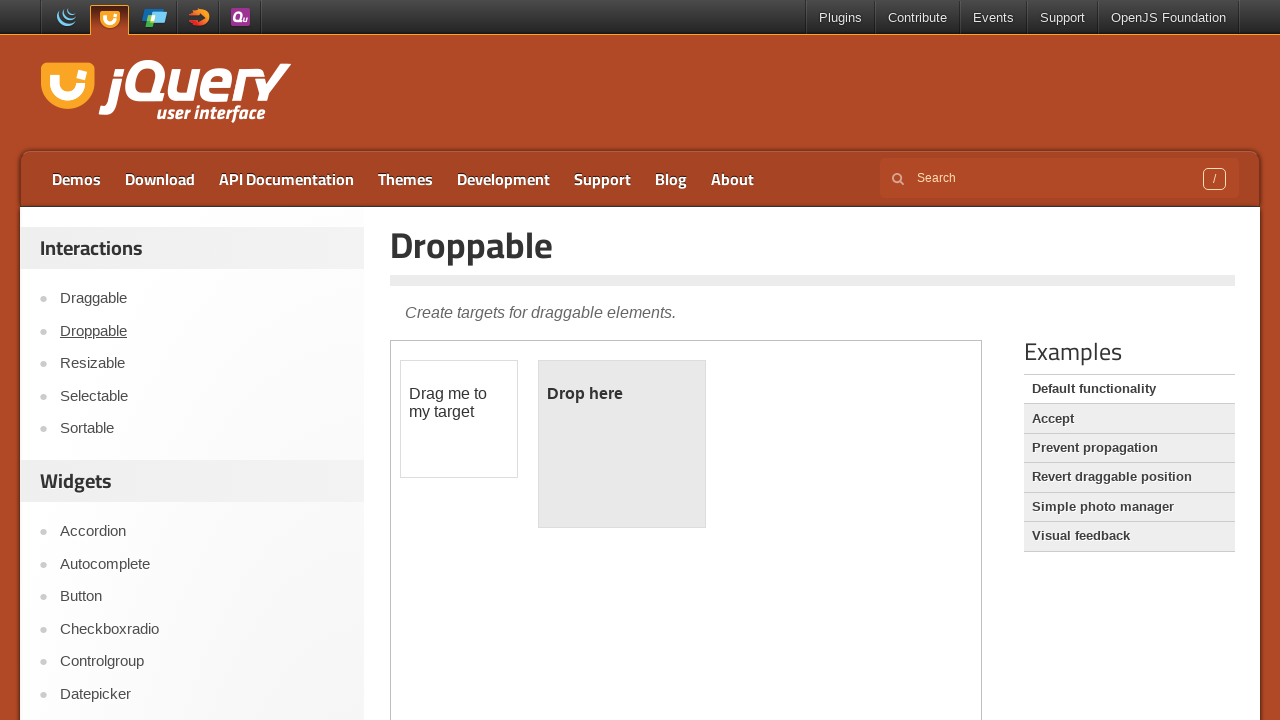

Located draggable source element in iframe
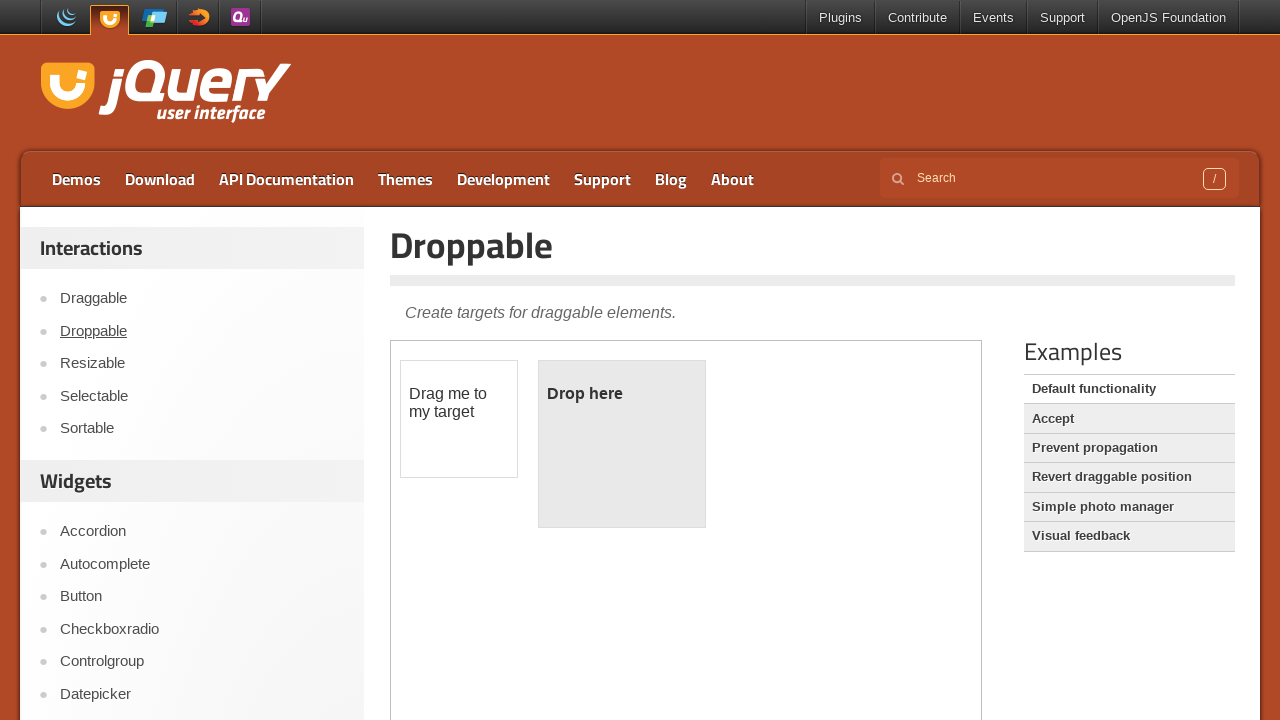

Located droppable target element in iframe
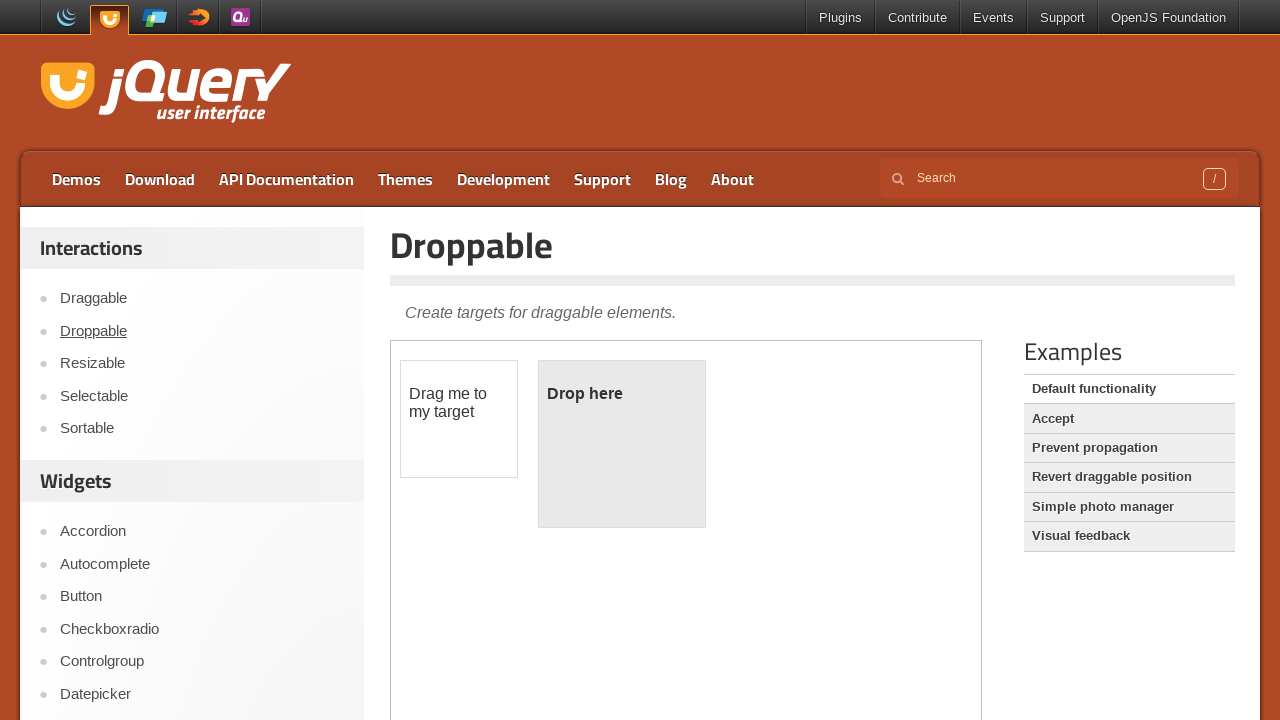

Performed drag and drop action from draggable to droppable element at (622, 444)
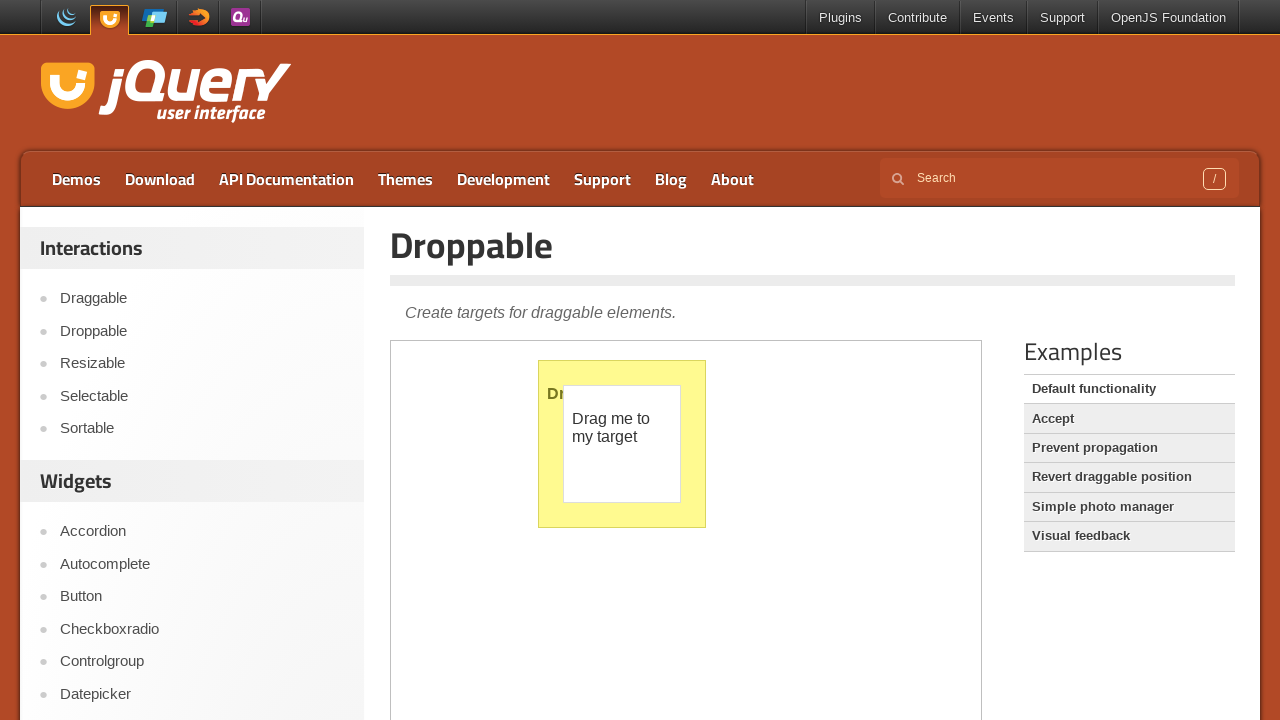

Clicked on Accept link after drag and drop operation at (1129, 419) on a:text('Accept')
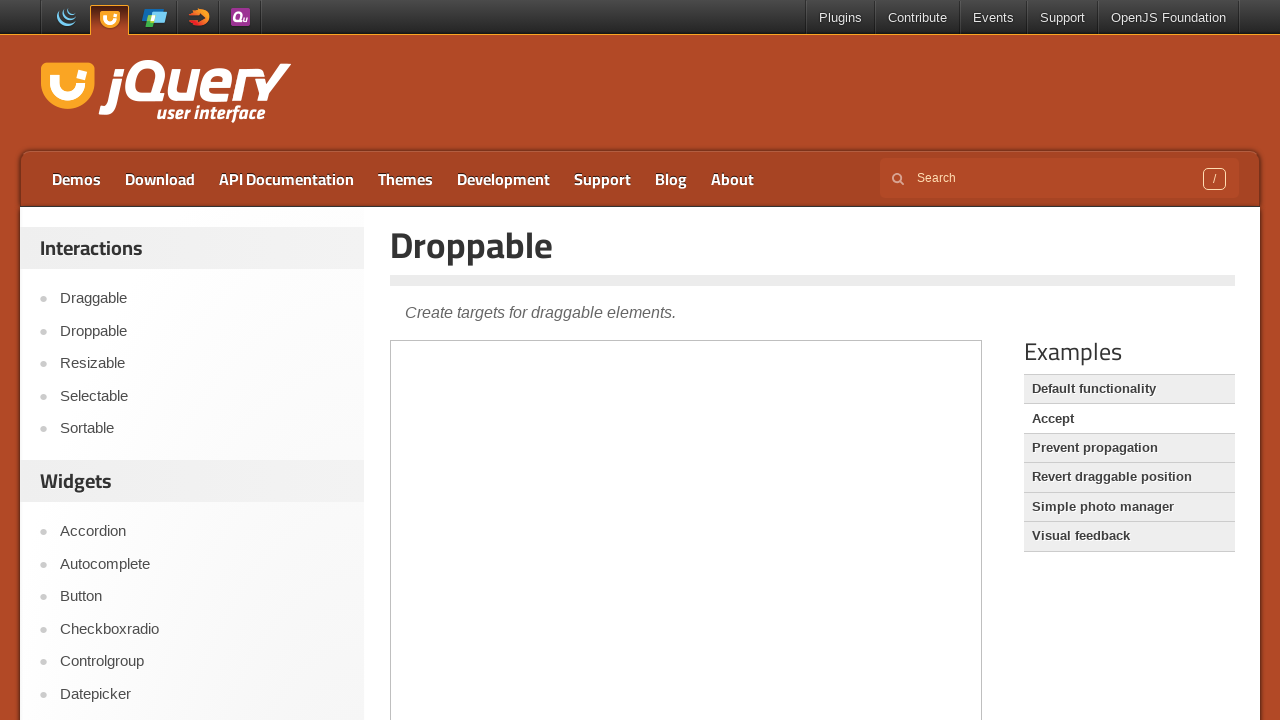

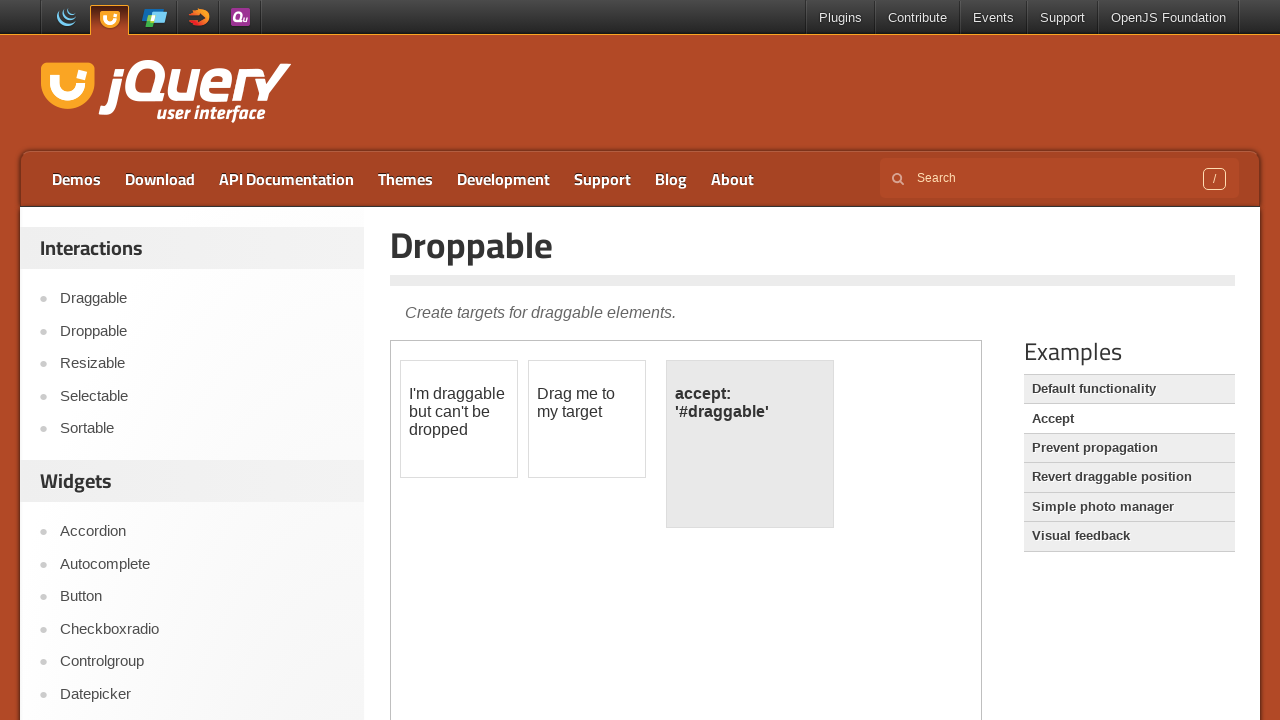